Tests drag and drop functionality on jQuery UI demo page by dragging an element from source to target within an iframe

Starting URL: https://jqueryui.com/droppable/

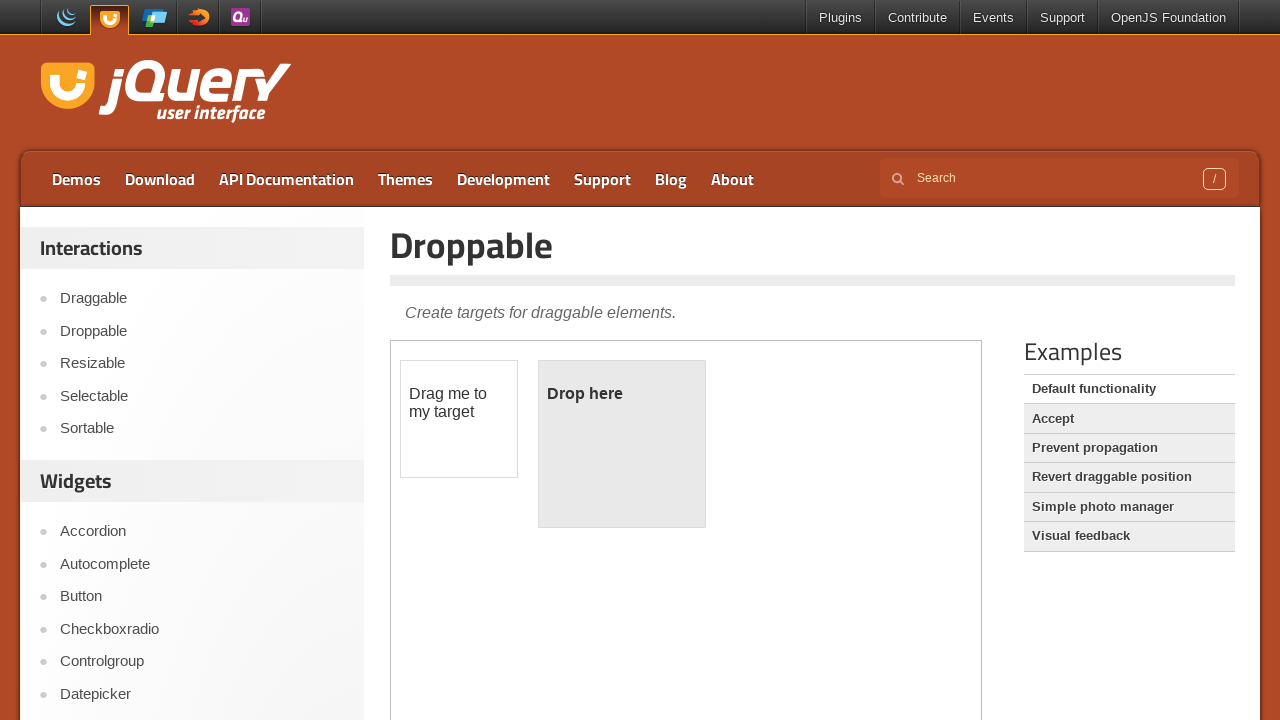

Retrieved iframe count: 1 iframes found on page
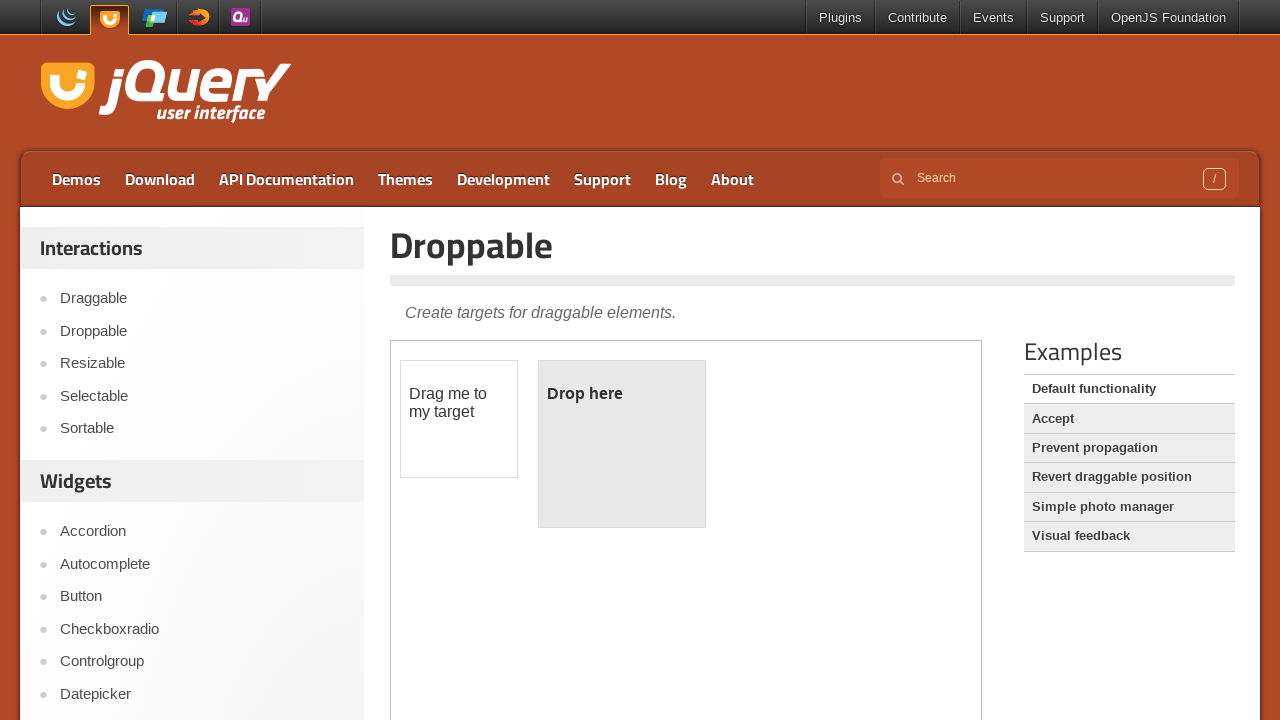

Located and accessed the first iframe on the page
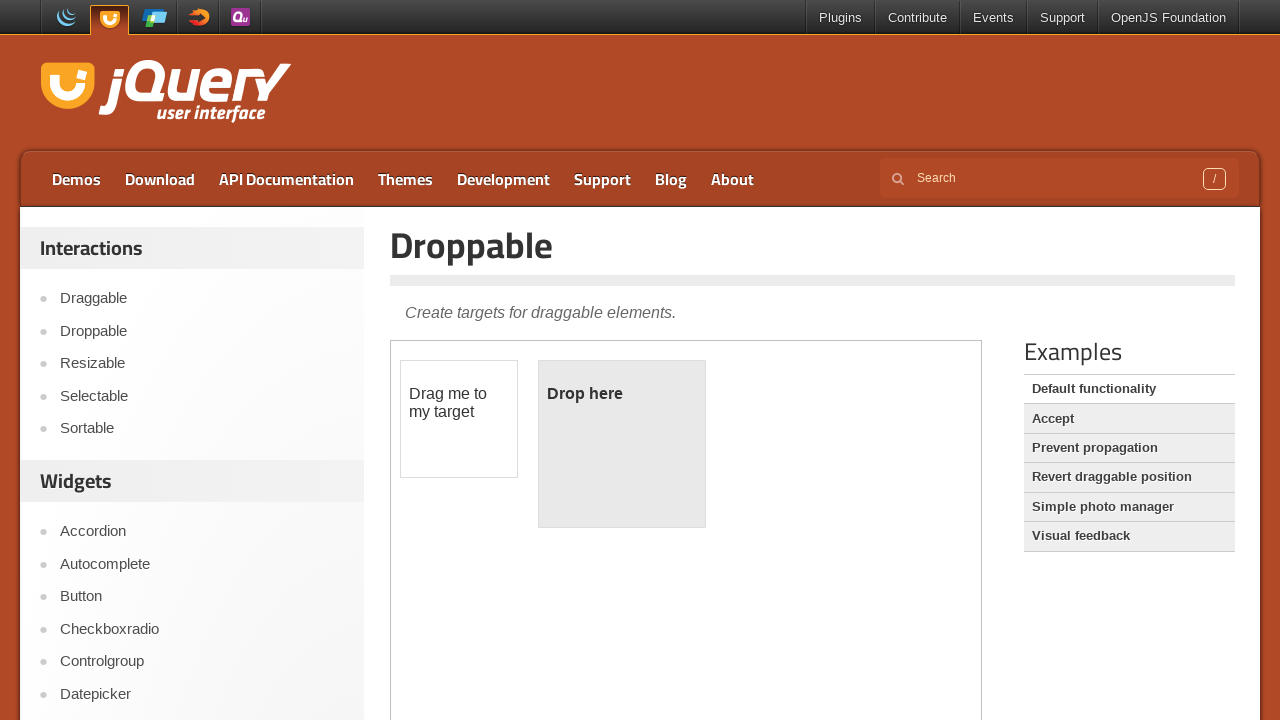

Located draggable element with id 'draggable' within iframe
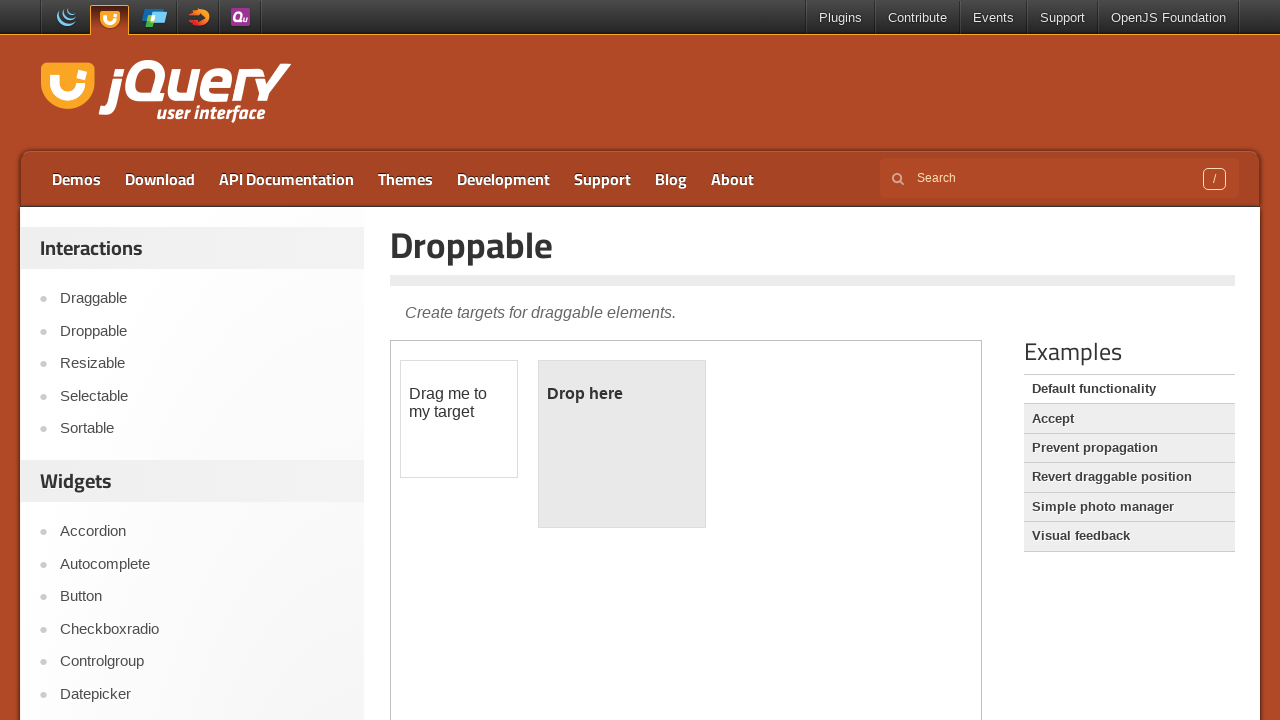

Located droppable element with id 'droppable' within iframe
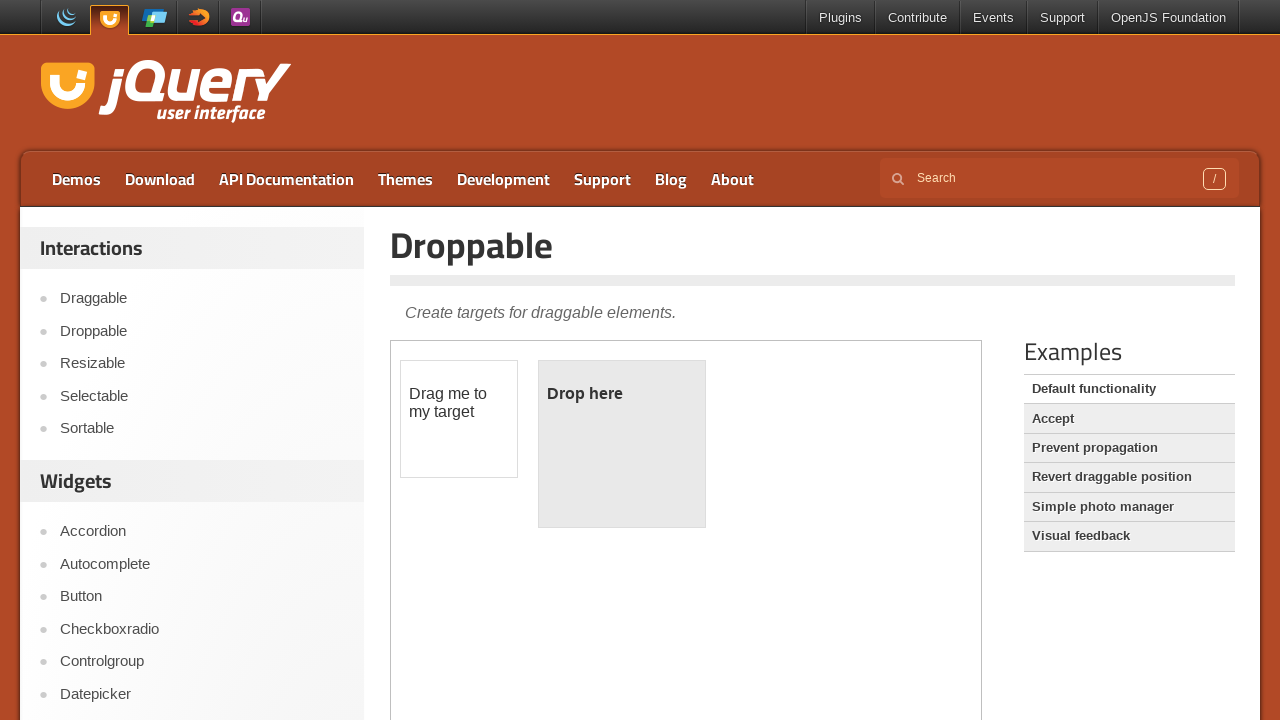

Performed drag and drop operation from draggable element to droppable element at (622, 444)
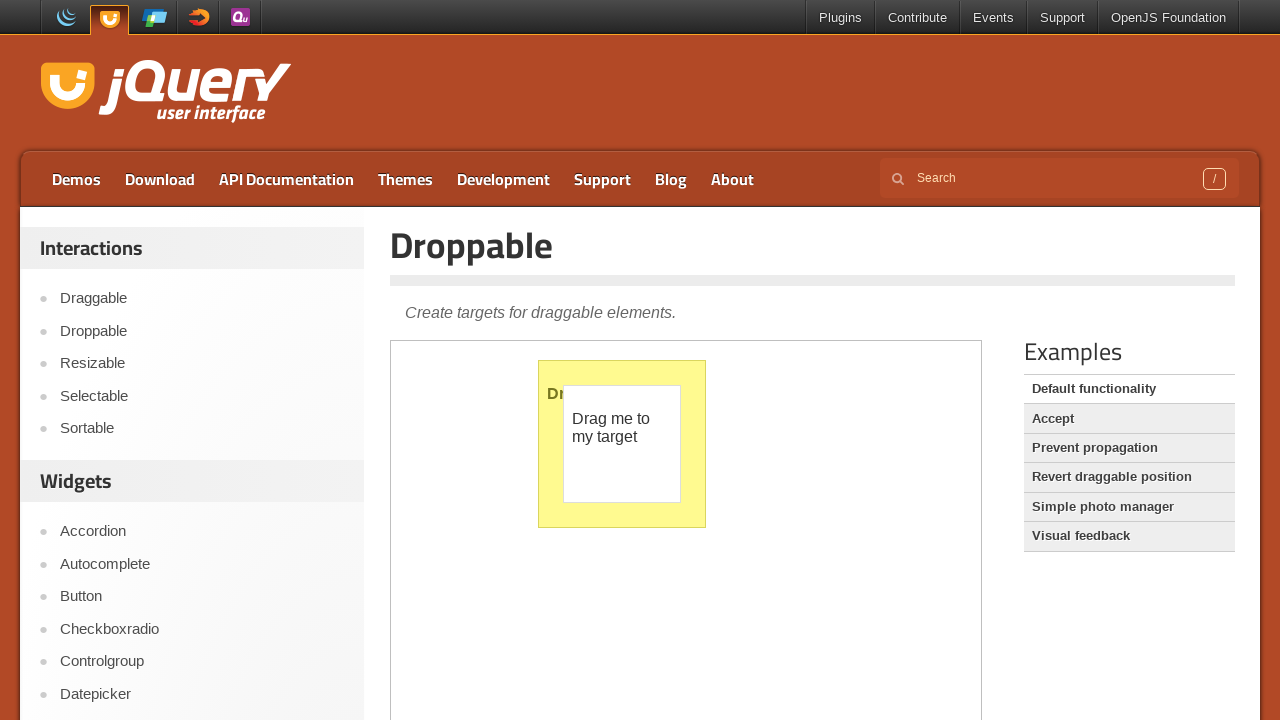

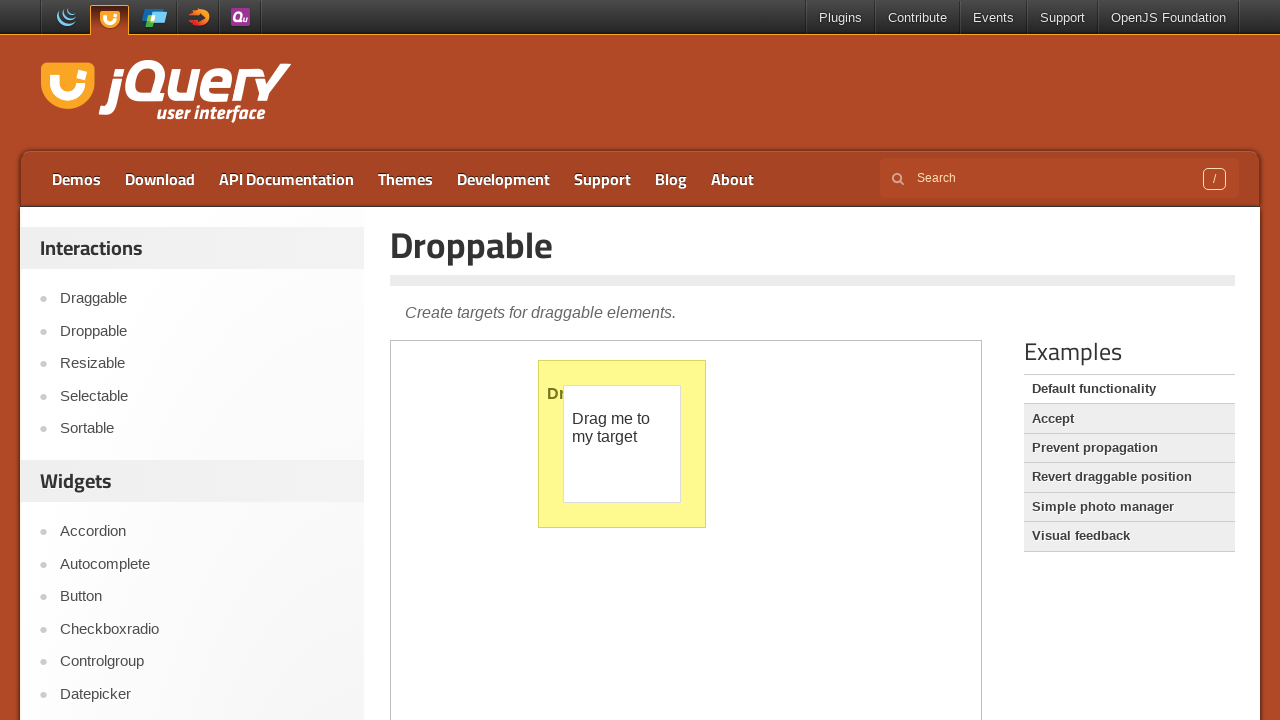